Tests dropdown/select element interactions on W3Schools, including selecting options by index, value, and visible text on both single-select and multi-select dropdowns, as well as deselecting options.

Starting URL: https://www.w3schools.com/tags/tryit.asp?filename=tryhtml_select

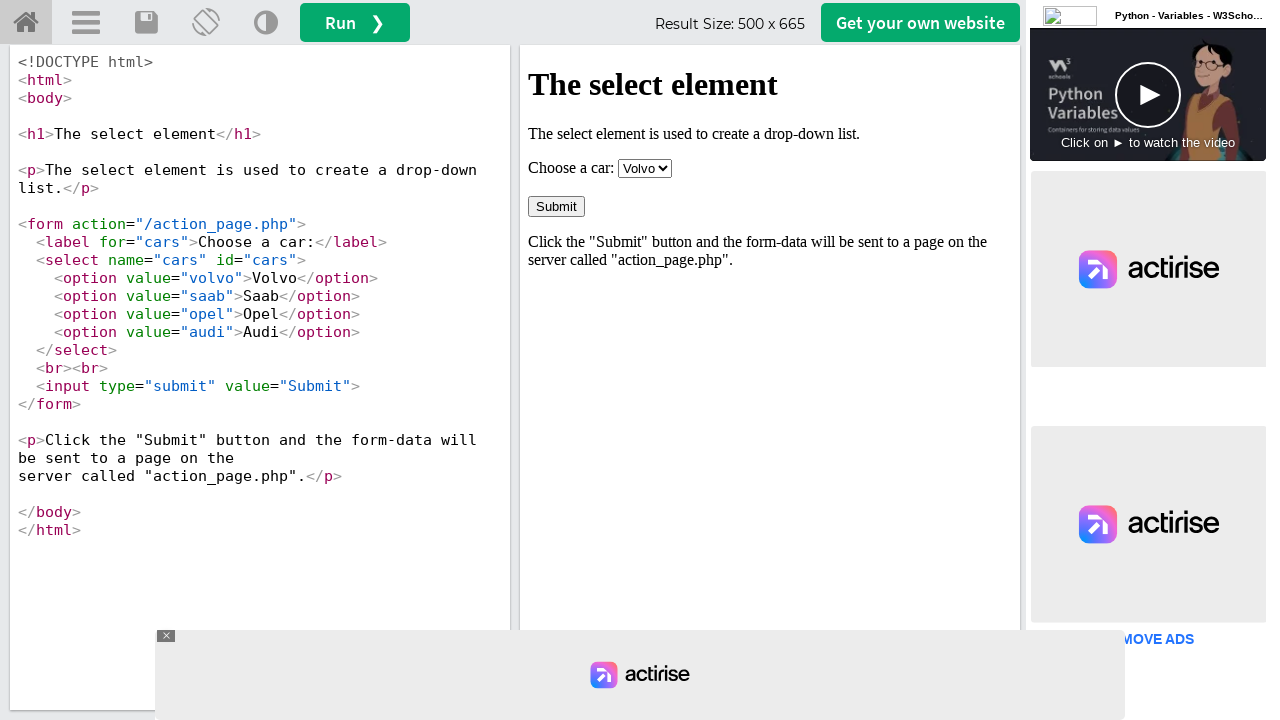

Waited for single-select dropdown to load in iframe
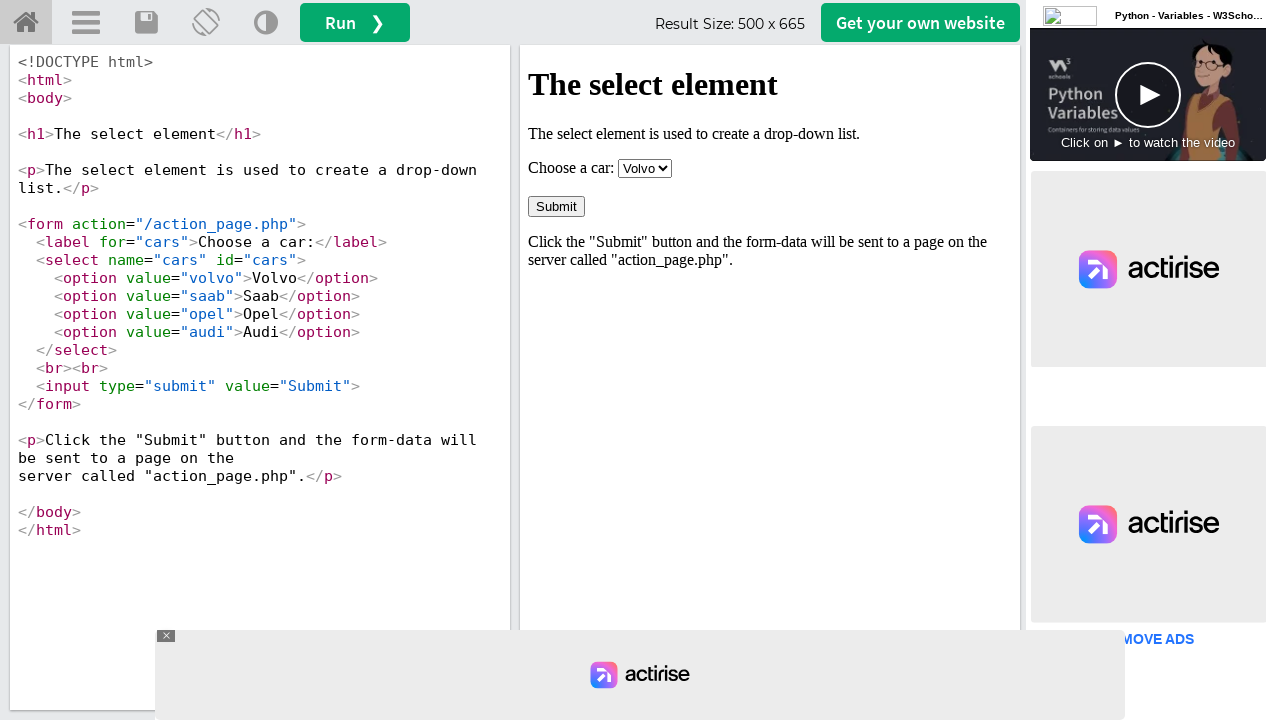

Selected option by index 1 (Saab) from single-select dropdown on #iframeResult >> internal:control=enter-frame >> select[name='cars']
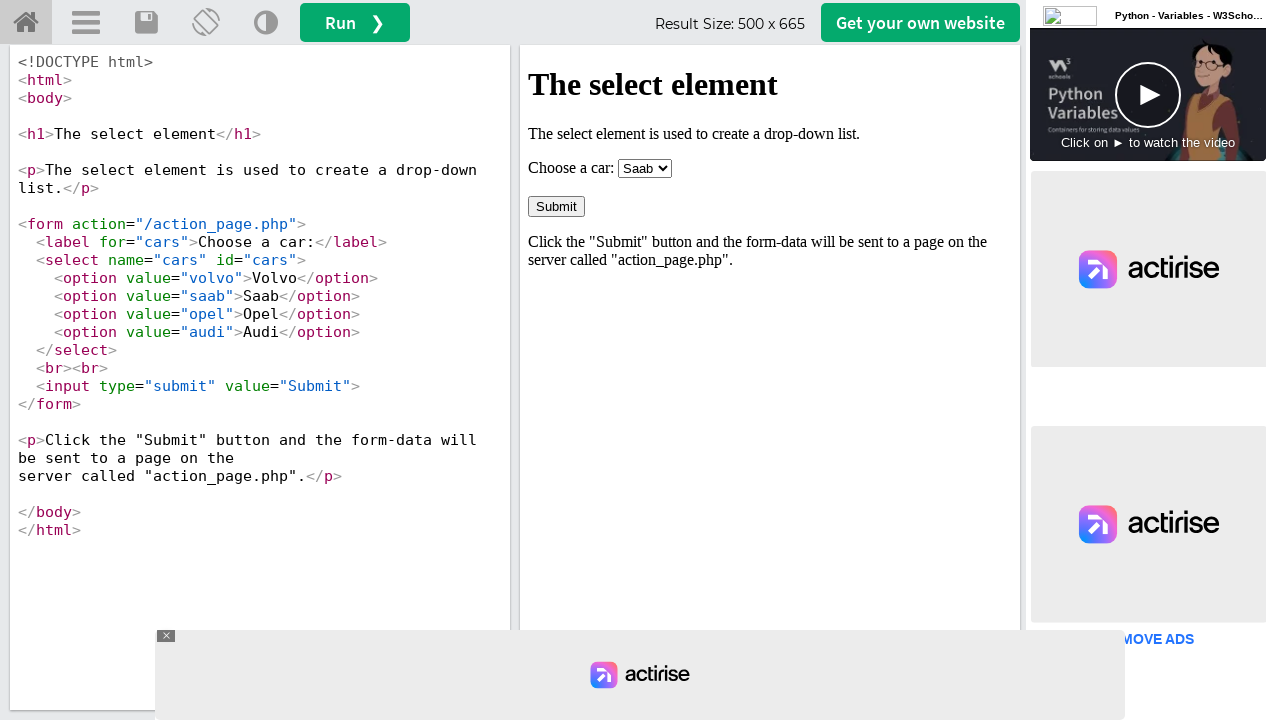

Waited 1000ms after selecting by index
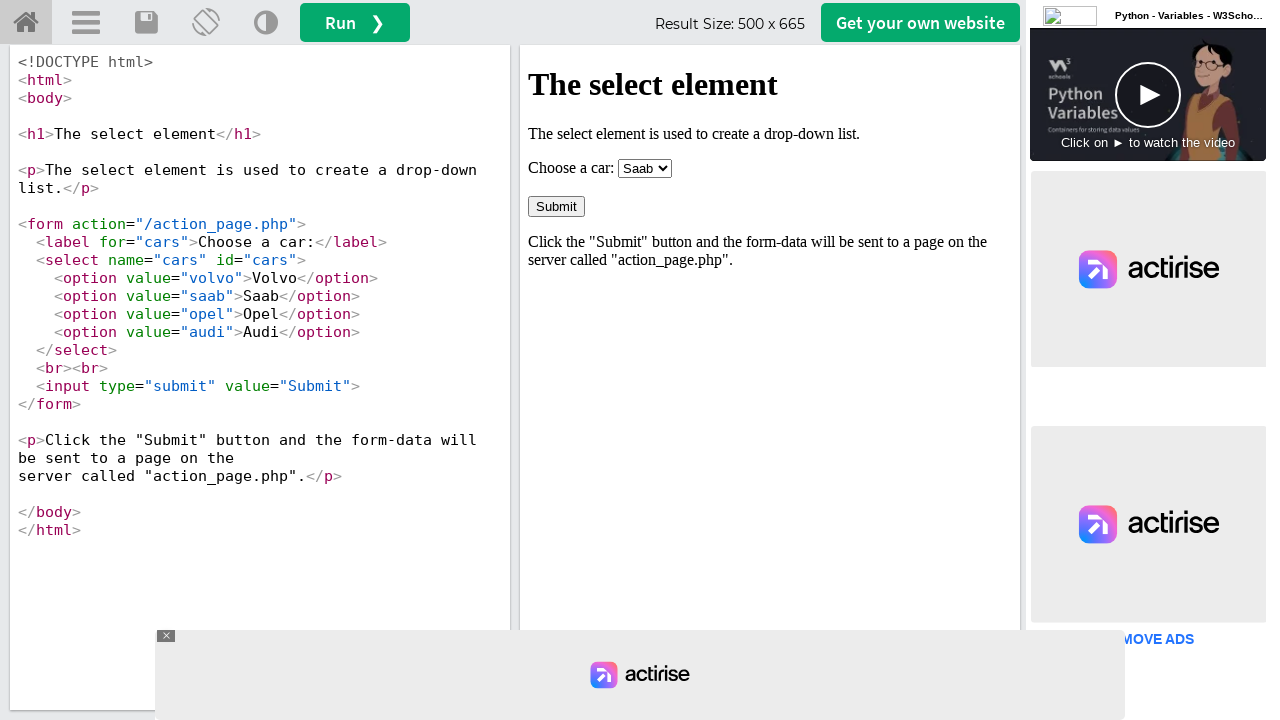

Selected option by value 'audi' from single-select dropdown on #iframeResult >> internal:control=enter-frame >> select[name='cars']
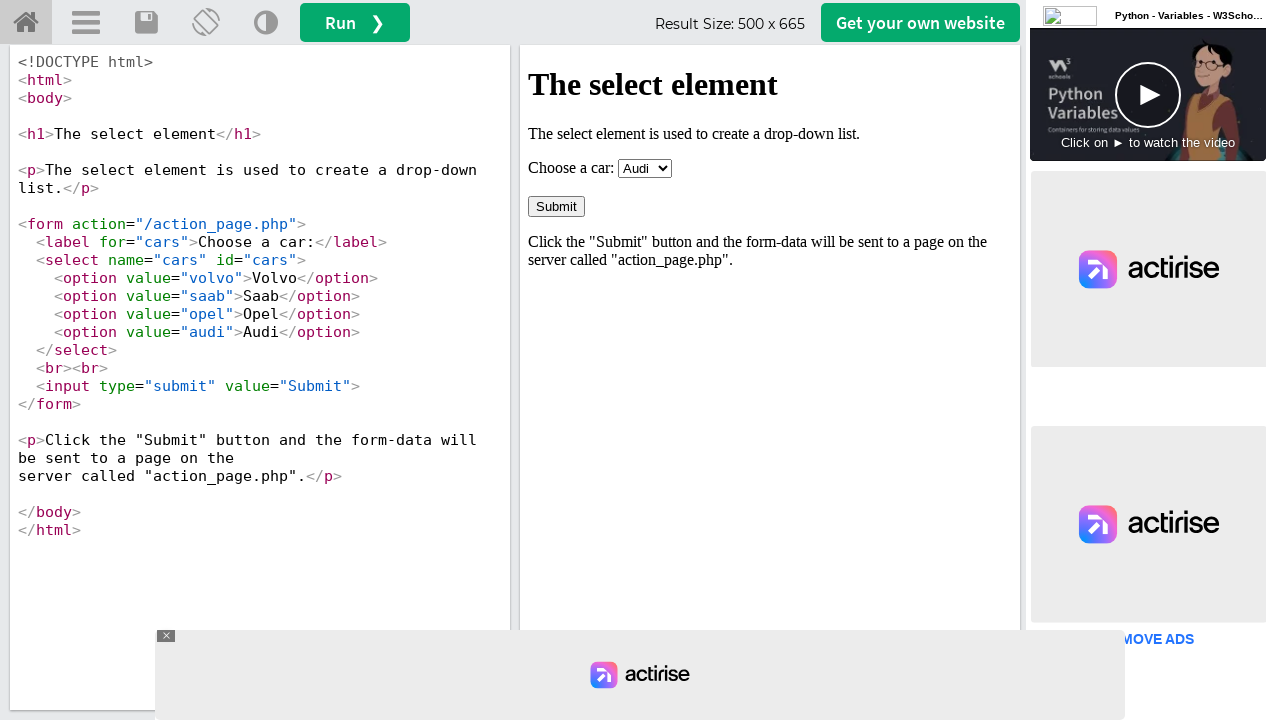

Waited 1000ms after selecting by value
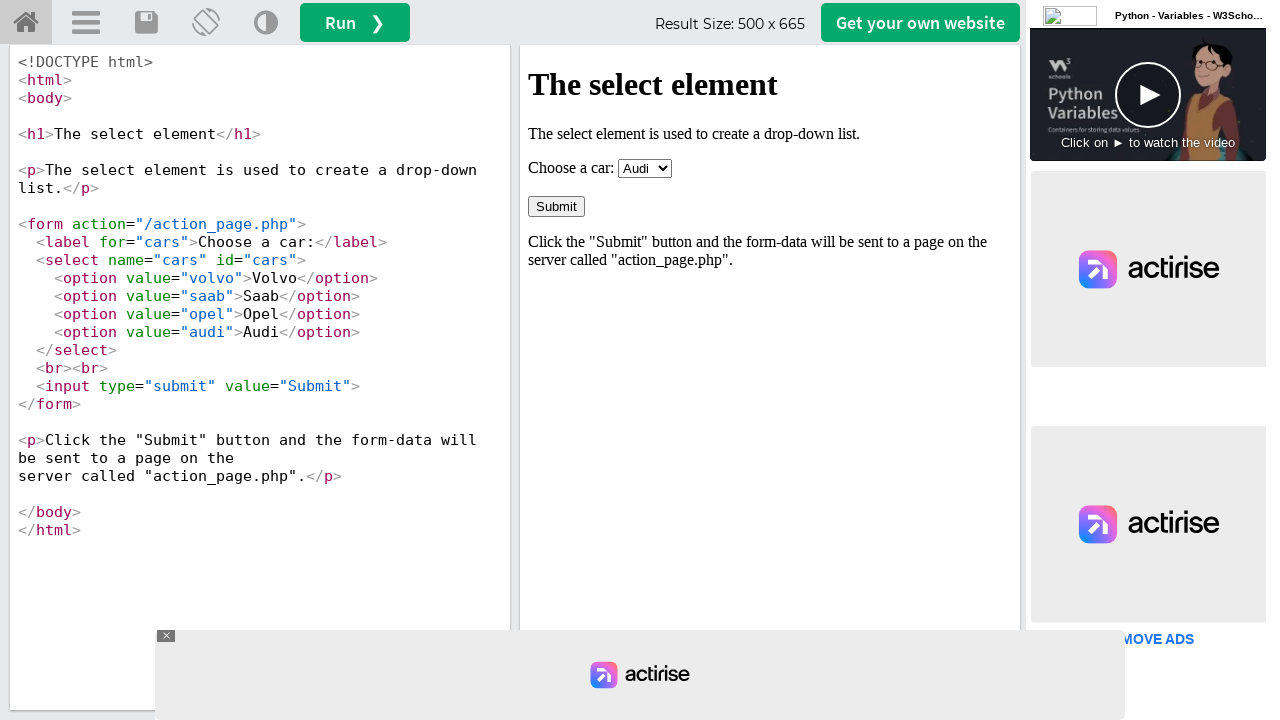

Selected option by visible text 'Volvo' from single-select dropdown on #iframeResult >> internal:control=enter-frame >> select[name='cars']
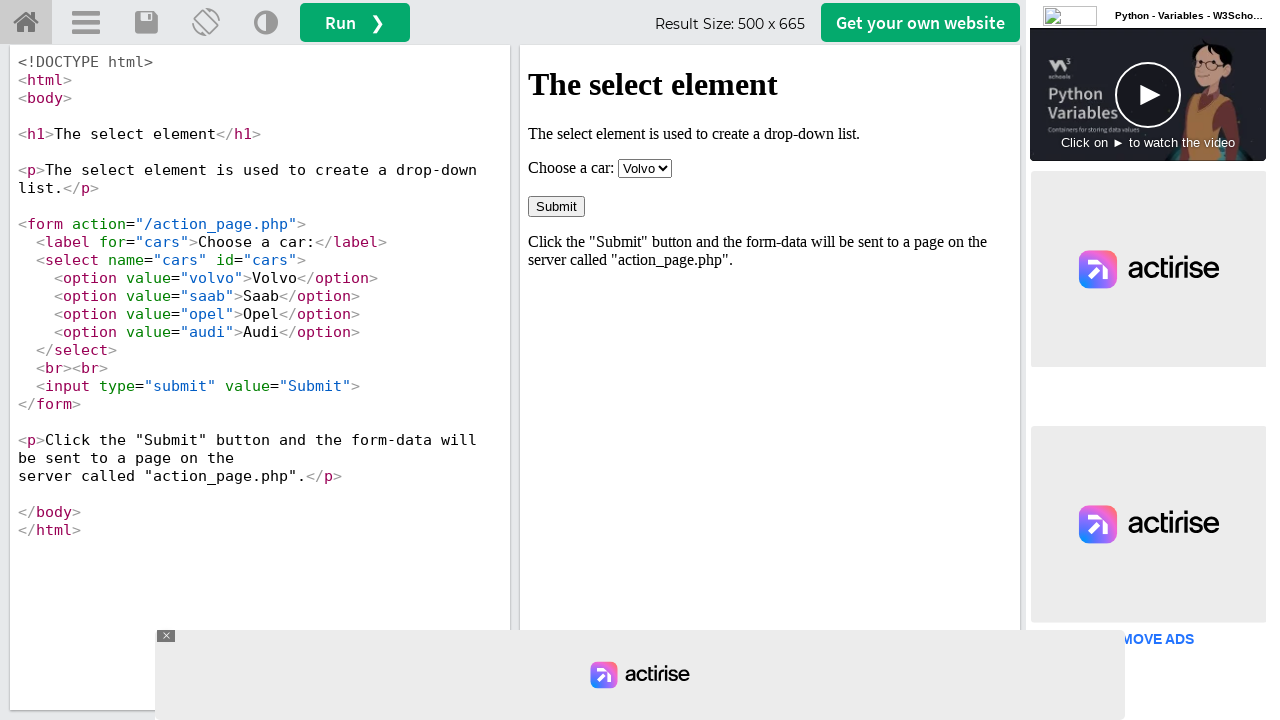

Waited 1000ms after selecting by visible text
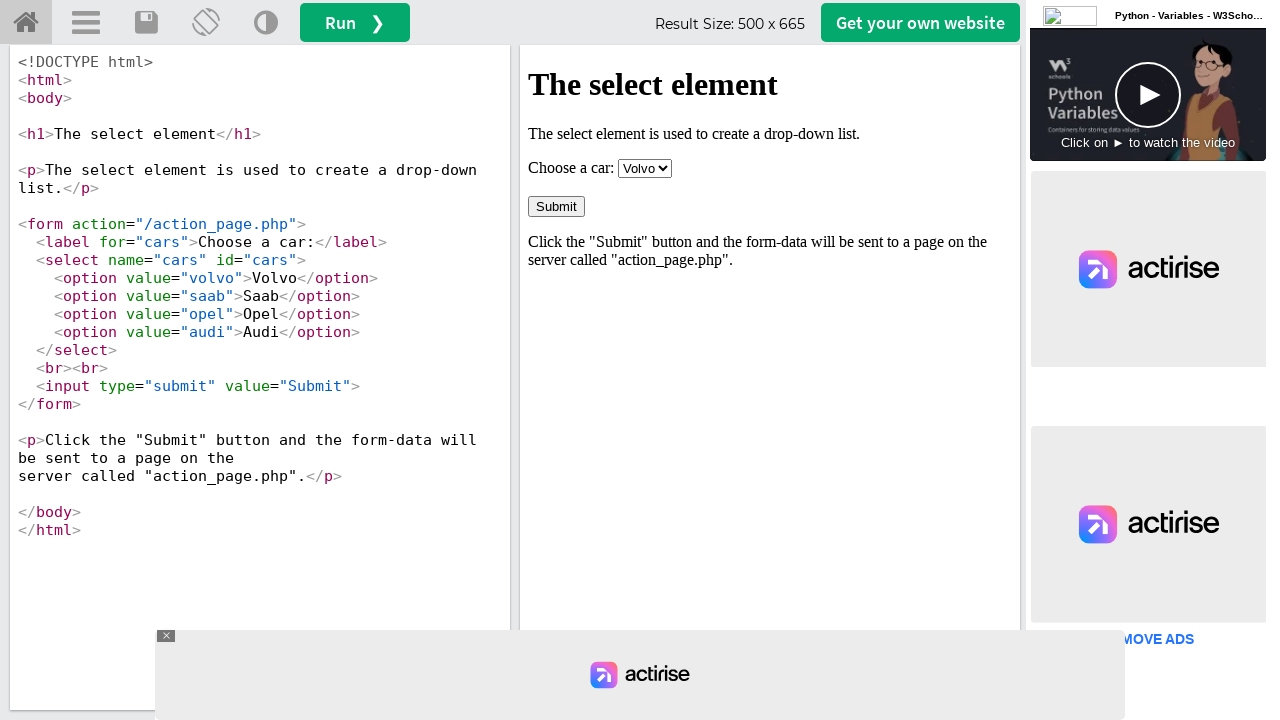

Navigated to multi-select dropdown page
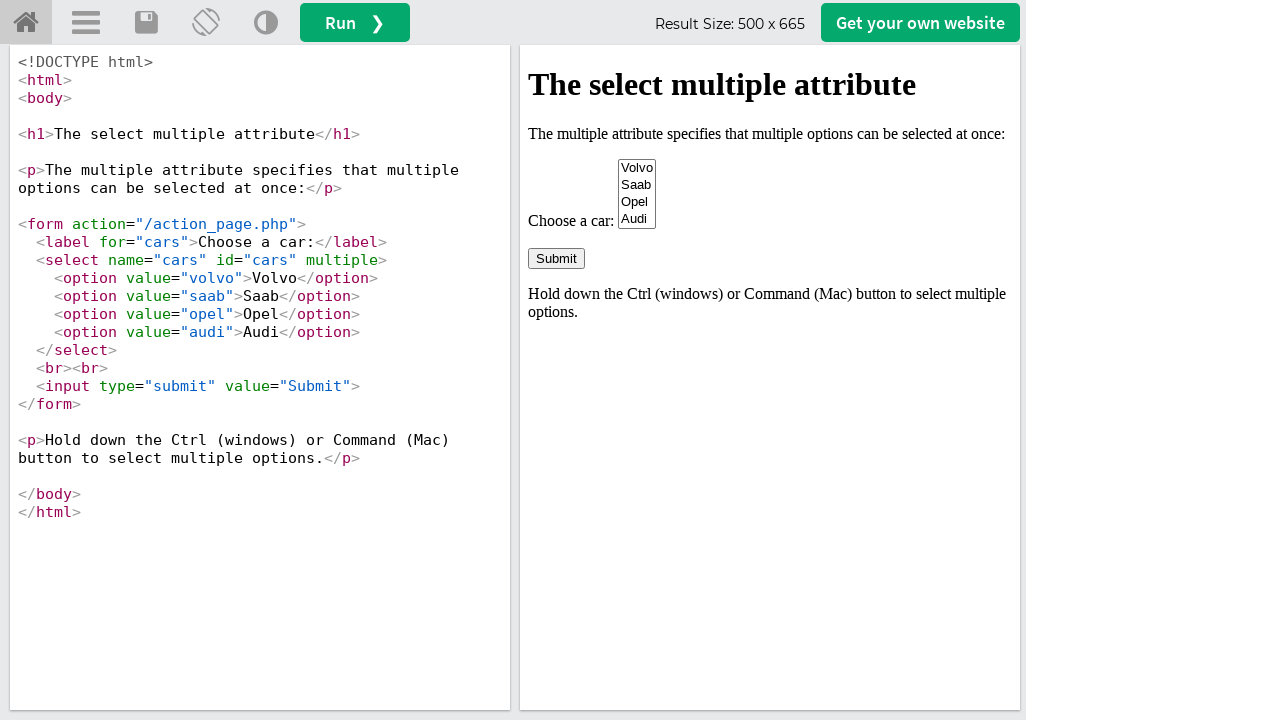

Waited for multi-select dropdown to load in iframe
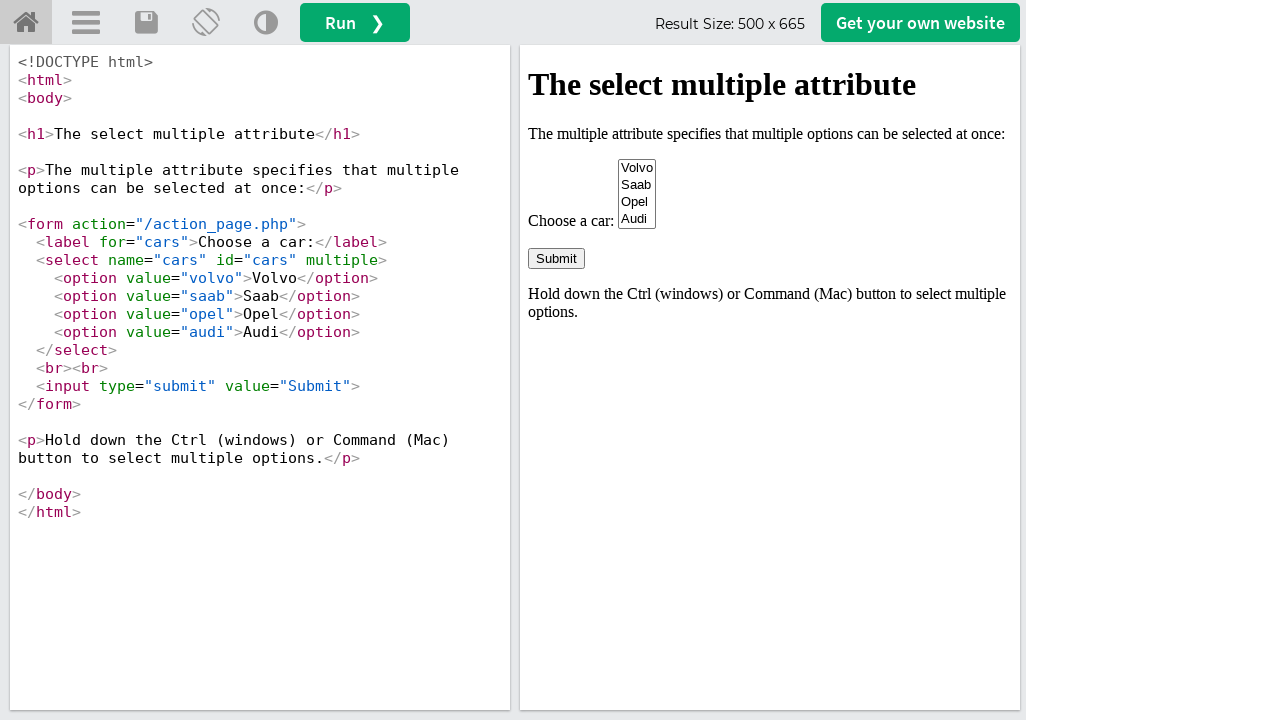

Selected option by index 1 (Saab) from multi-select dropdown on #iframeResult >> internal:control=enter-frame >> select[name='cars']
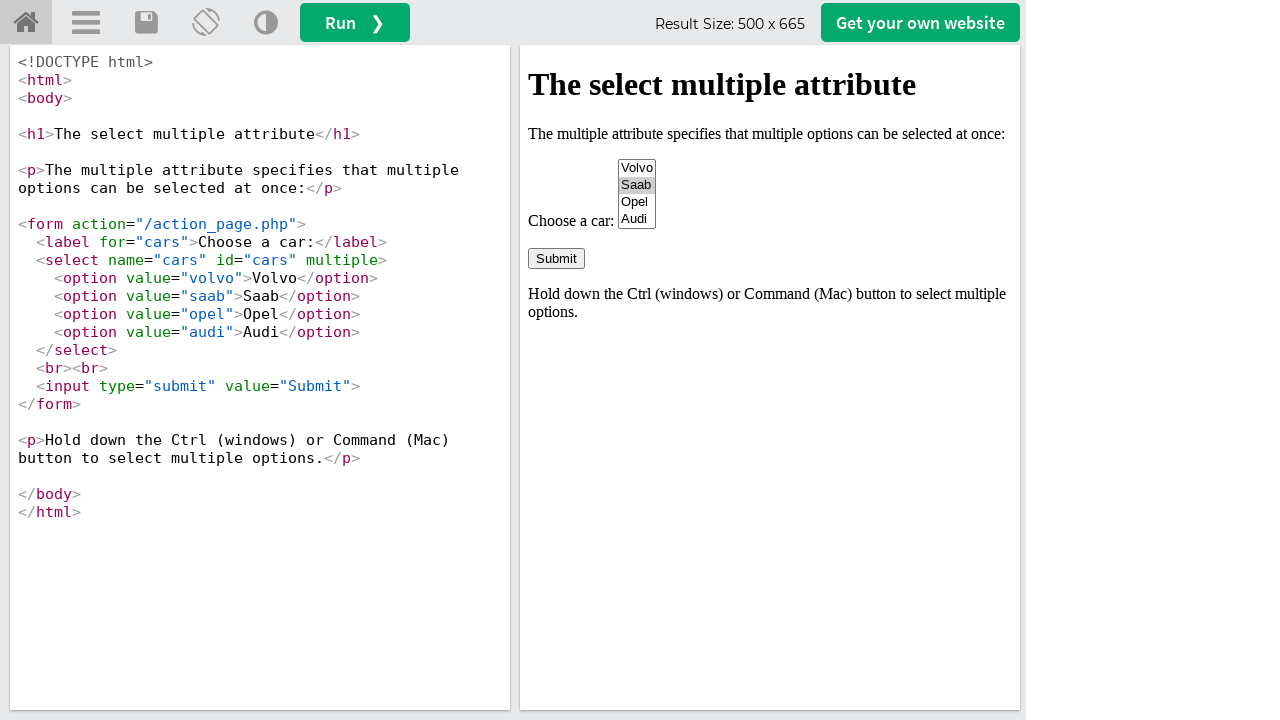

Waited 1000ms after selecting by index in multi-select
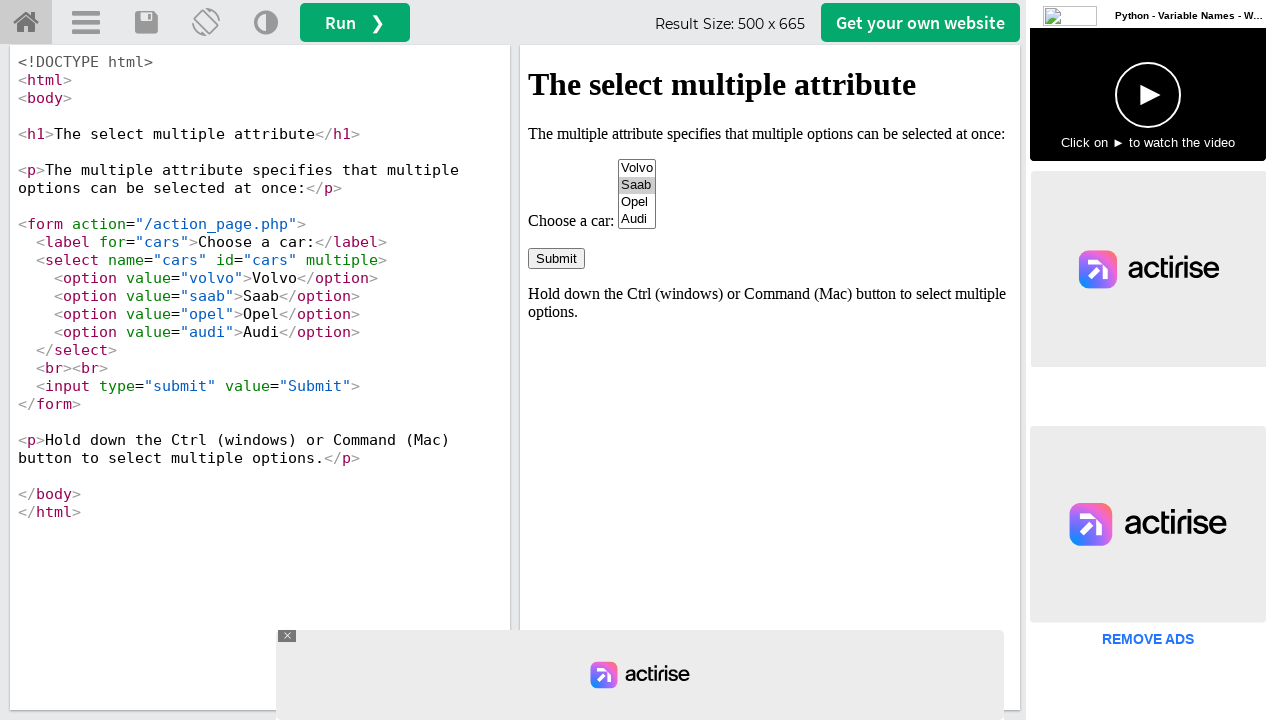

Selected multiple options by value ['saab', 'audi'] in multi-select dropdown on #iframeResult >> internal:control=enter-frame >> select[name='cars']
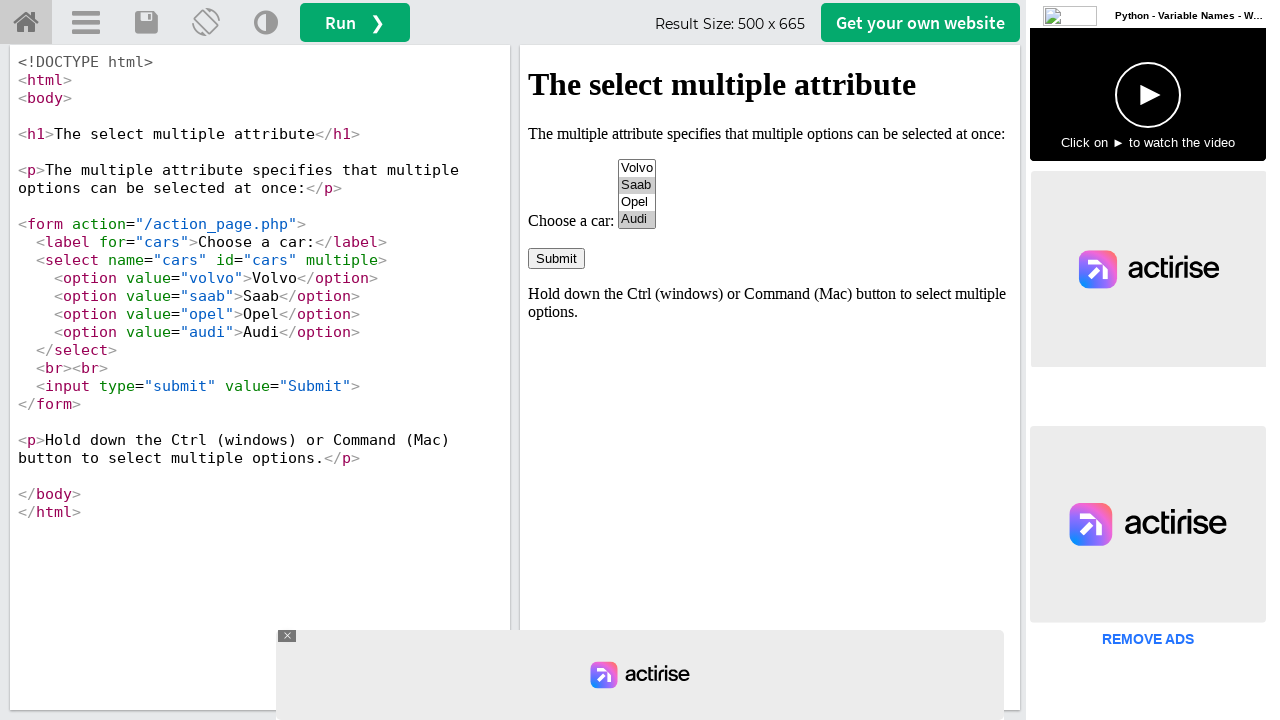

Waited 1000ms after selecting multiple options
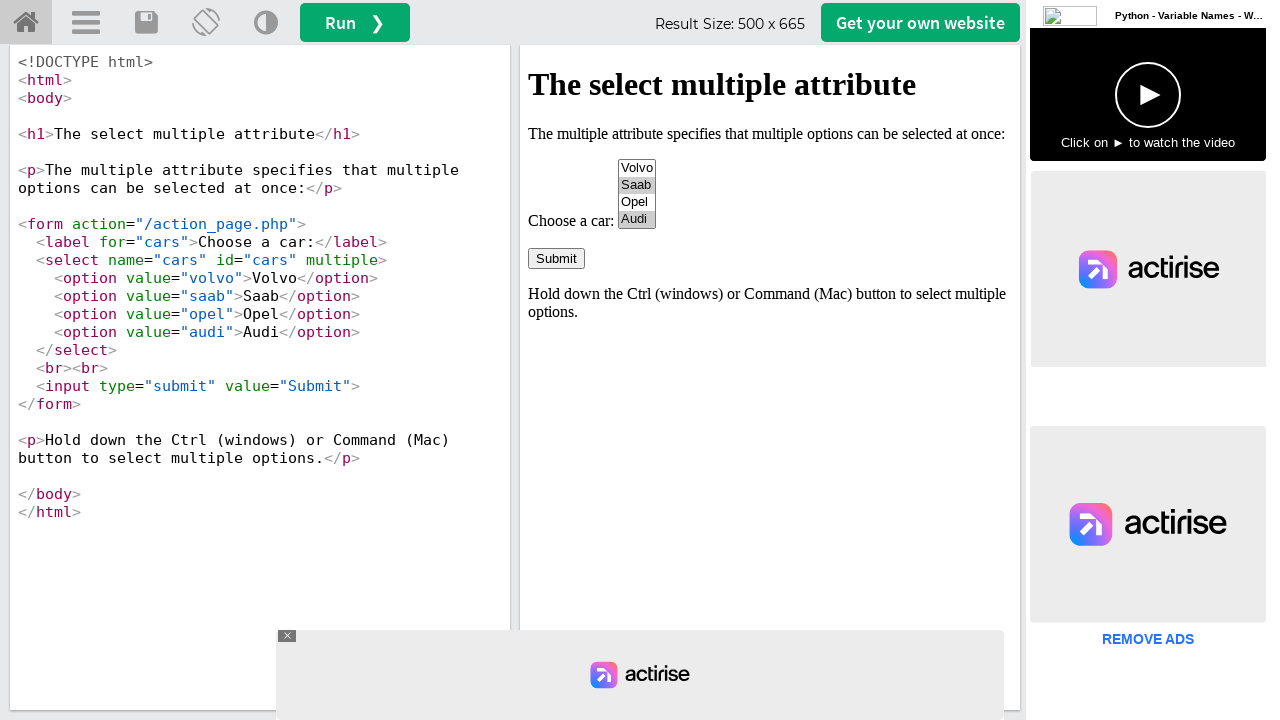

Deselected saab by changing selection to only 'audi' in multi-select dropdown on #iframeResult >> internal:control=enter-frame >> select[name='cars']
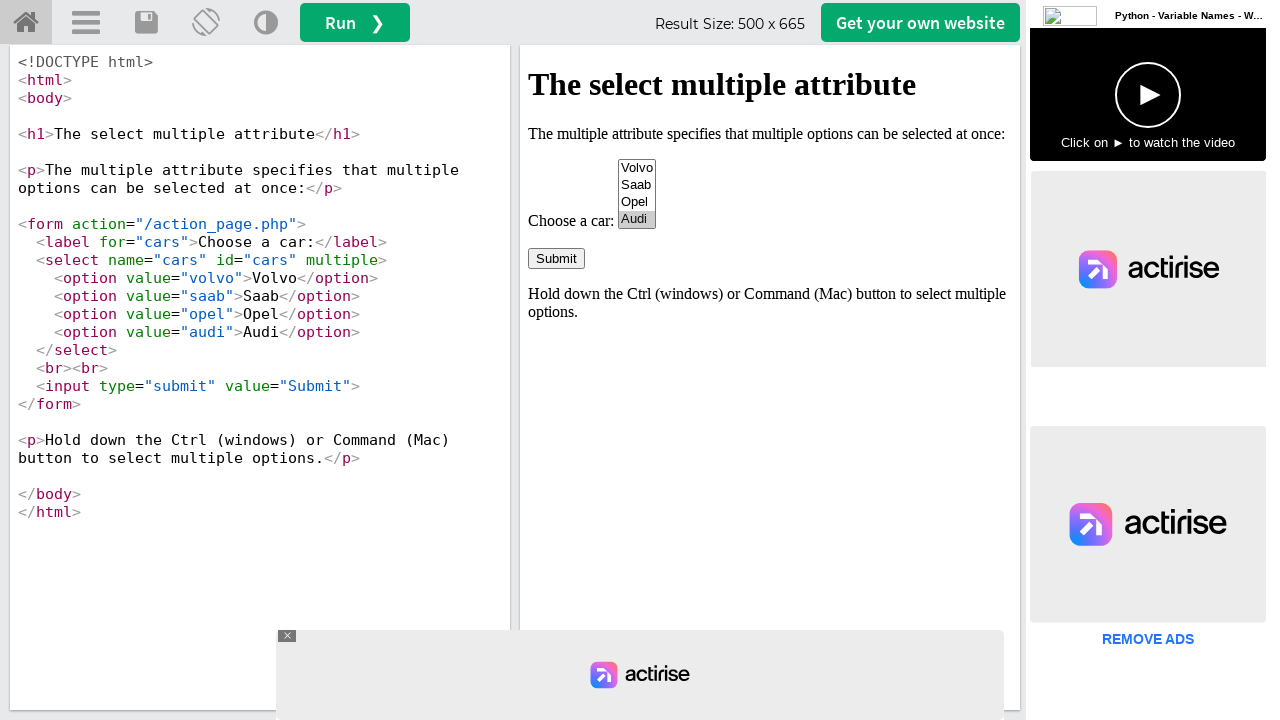

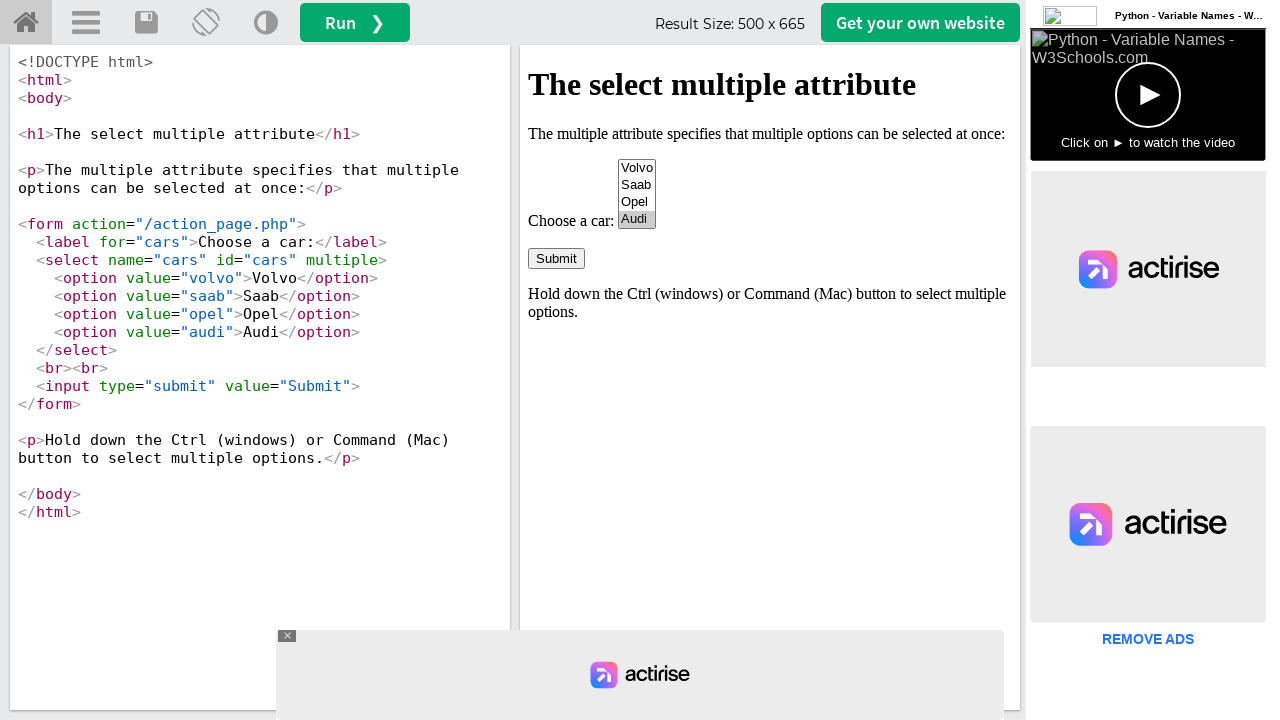